Navigates to Filmweb website and verifies the page title matches expected value

Starting URL: https://www.filmweb.pl/

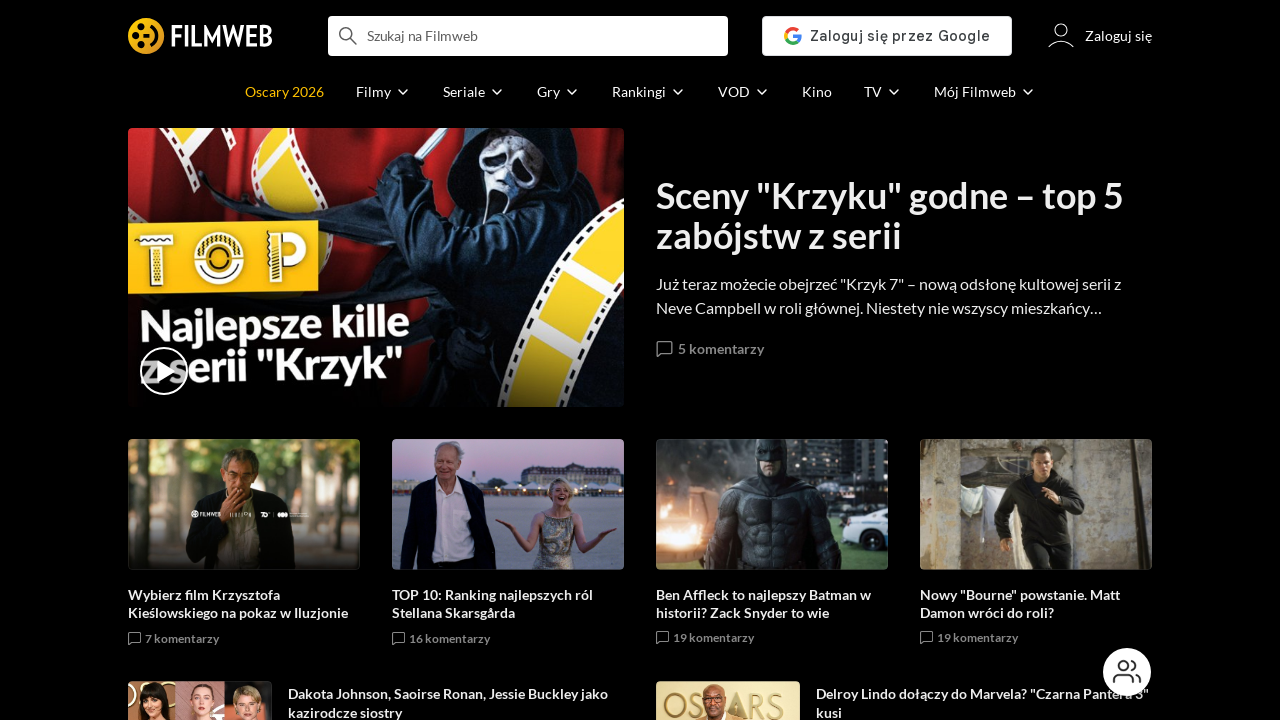

Navigated to Filmweb website at https://www.filmweb.pl/
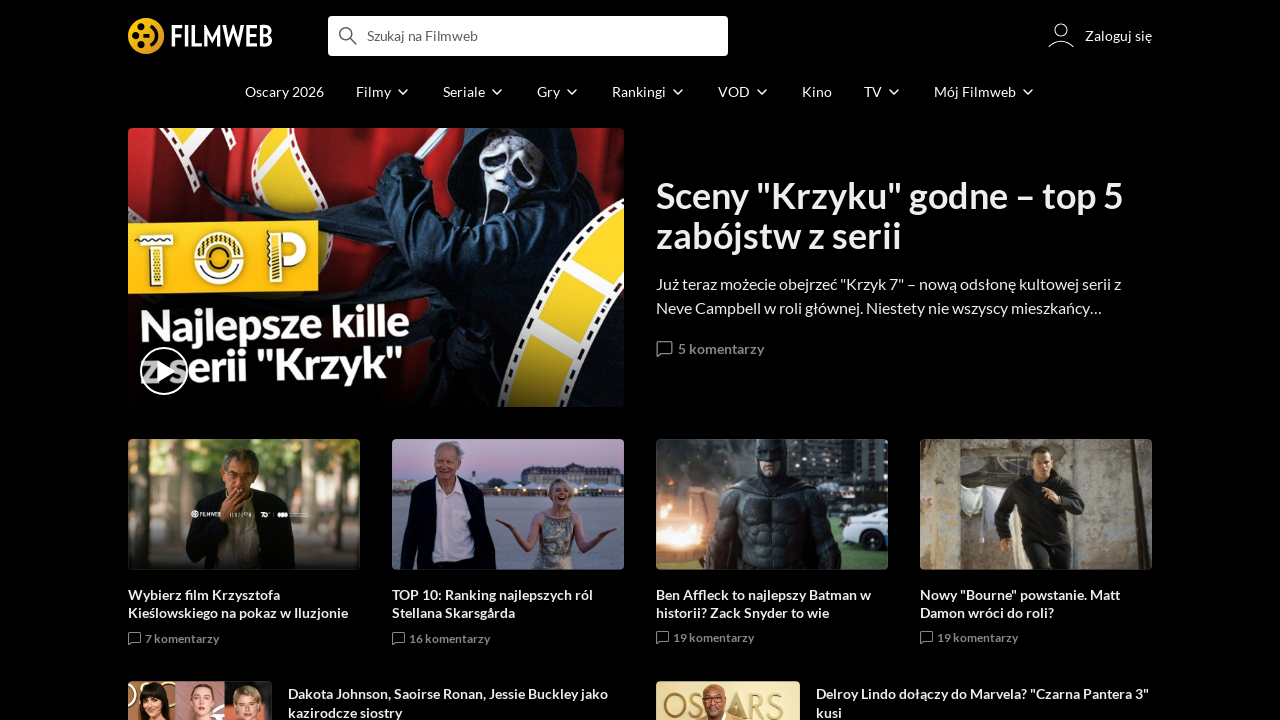

Page reached domcontentloaded state
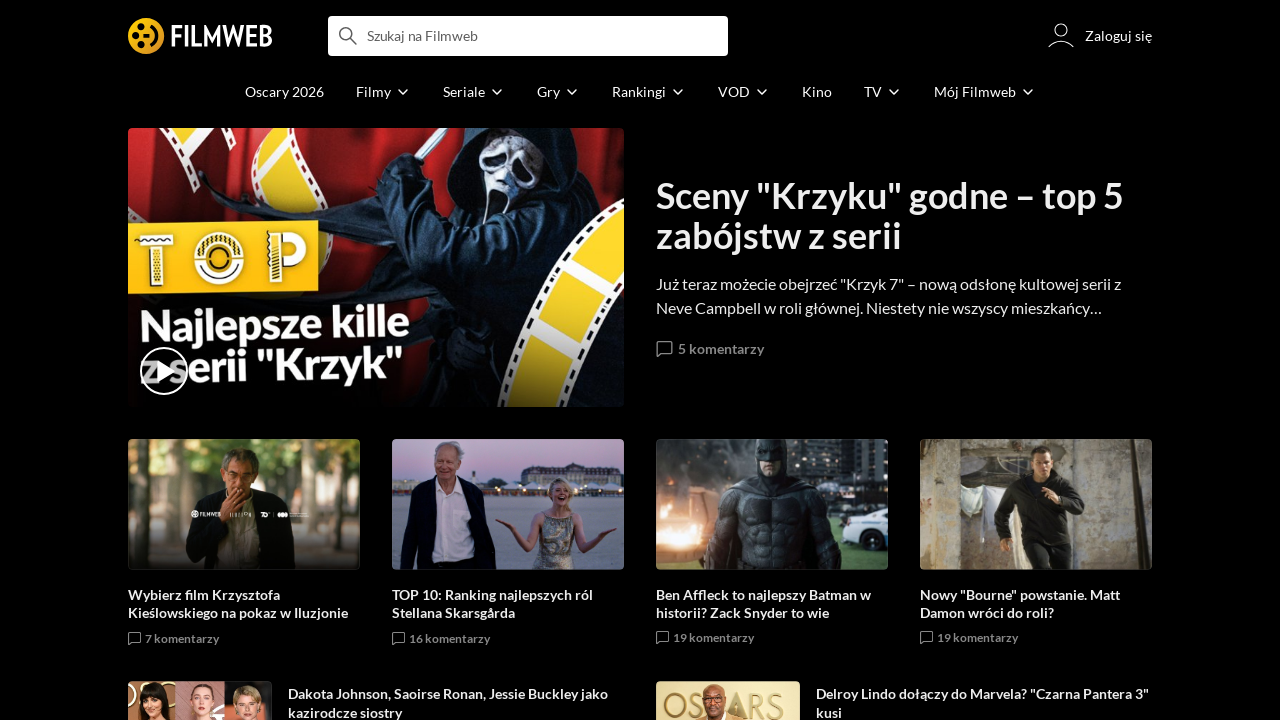

Verified page title matches expected value 'Filmweb - filmy takie jak Ty!'
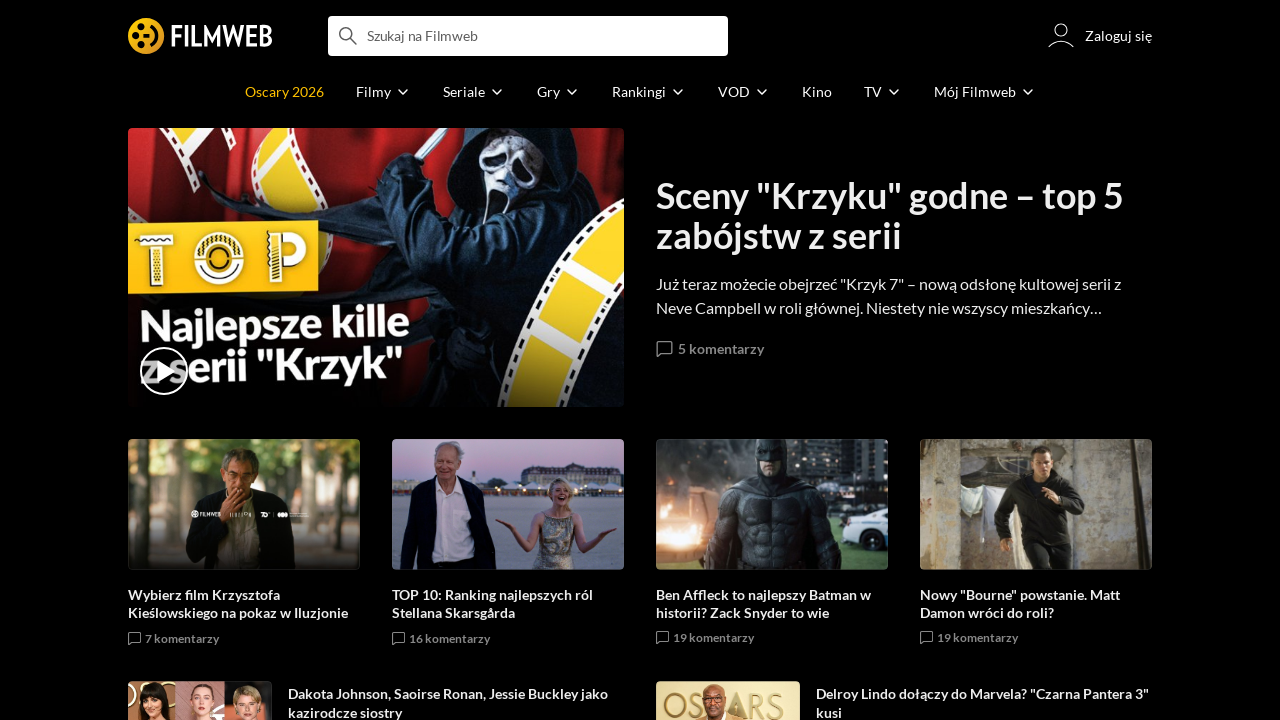

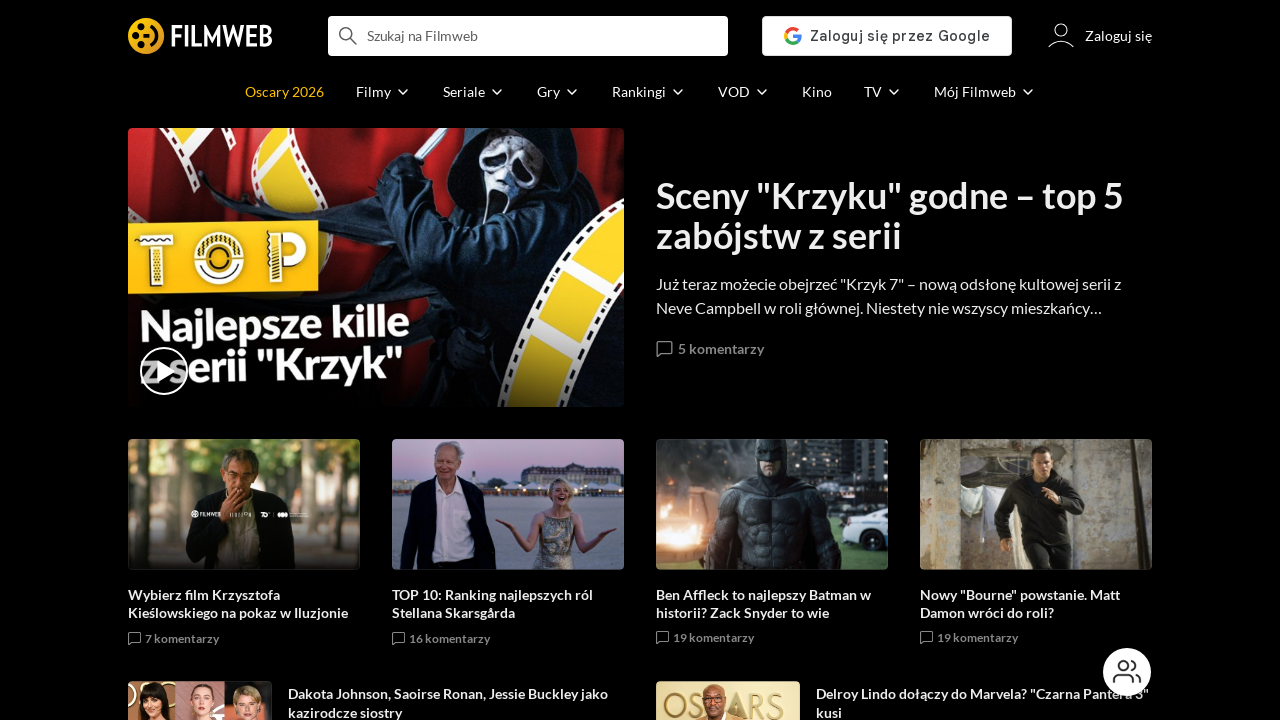